Tests that the toggle all checkbox updates its state when individual items are completed or cleared

Starting URL: https://demo.playwright.dev/todomvc

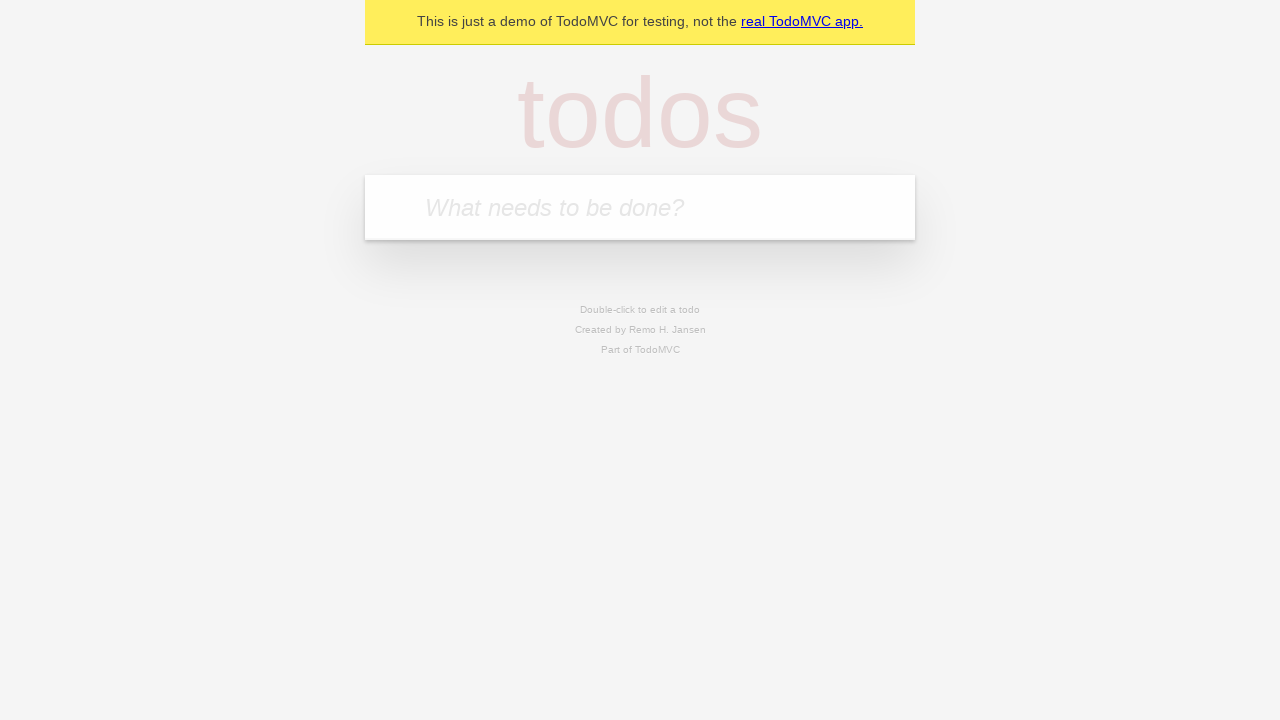

Filled todo input with 'buy some cheese' on internal:attr=[placeholder="What needs to be done?"i]
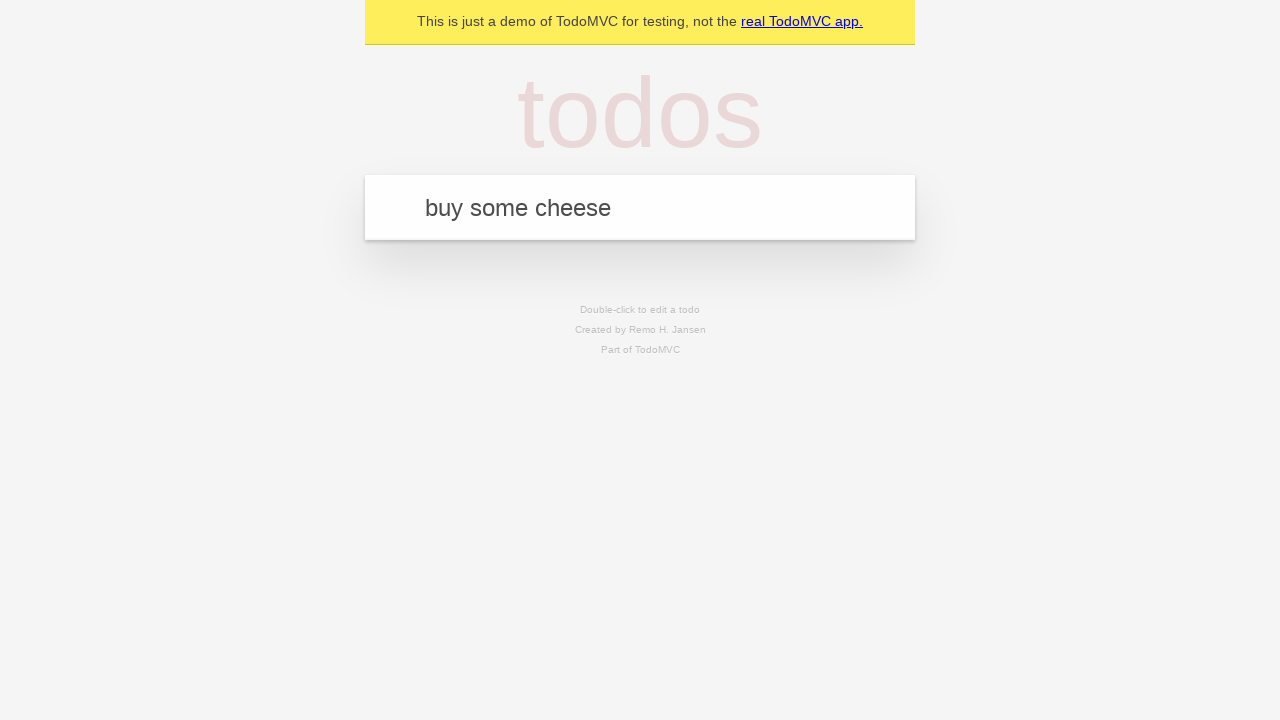

Pressed Enter to add todo 'buy some cheese' on internal:attr=[placeholder="What needs to be done?"i]
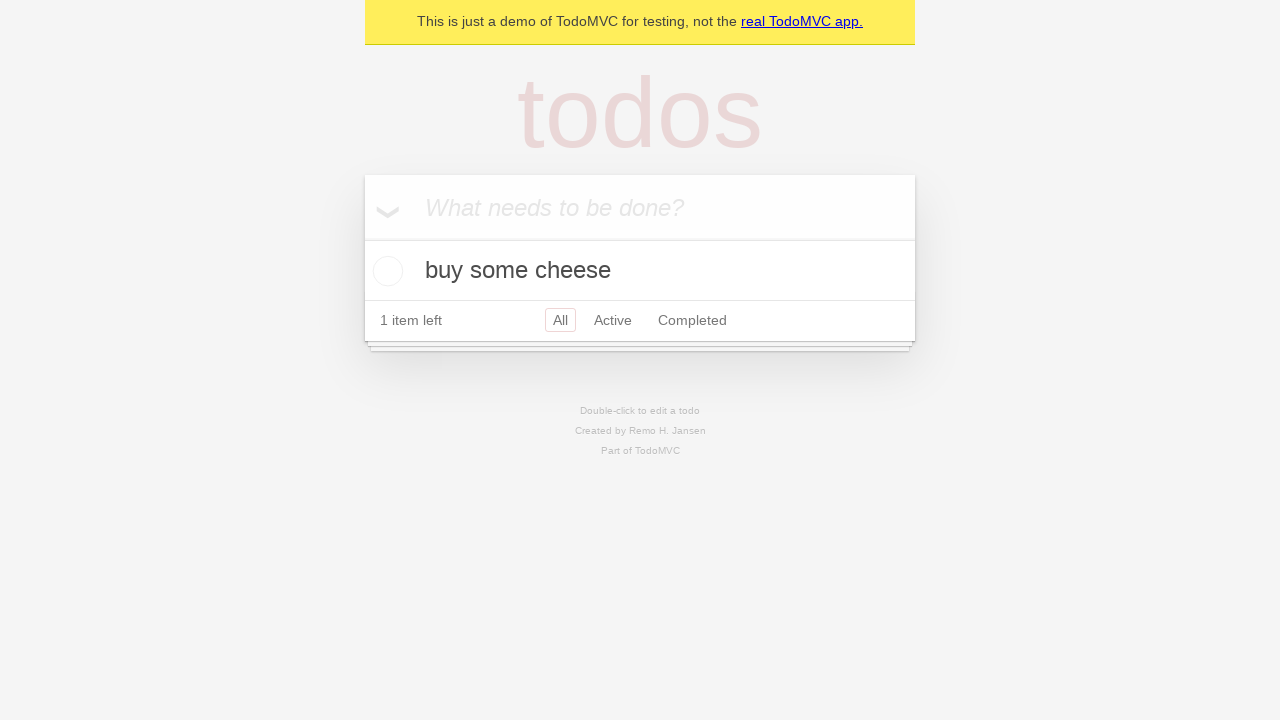

Filled todo input with 'feed the cat' on internal:attr=[placeholder="What needs to be done?"i]
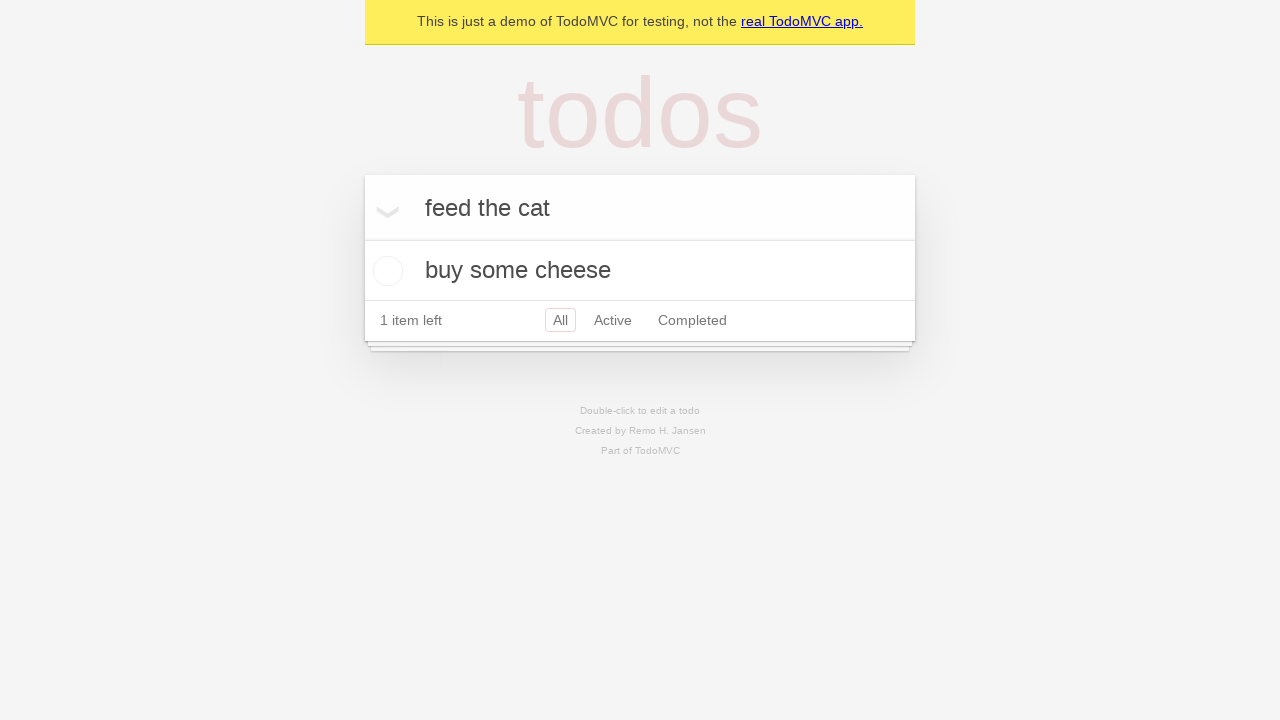

Pressed Enter to add todo 'feed the cat' on internal:attr=[placeholder="What needs to be done?"i]
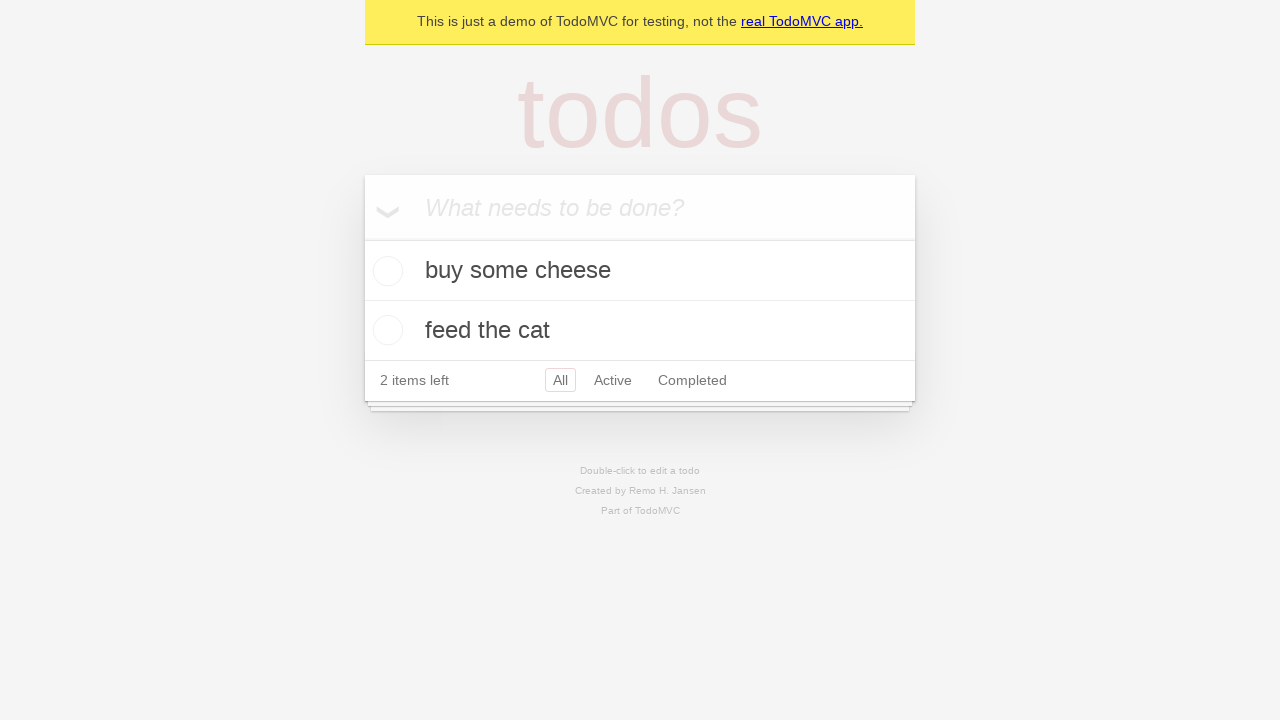

Filled todo input with 'book a doctors appointment' on internal:attr=[placeholder="What needs to be done?"i]
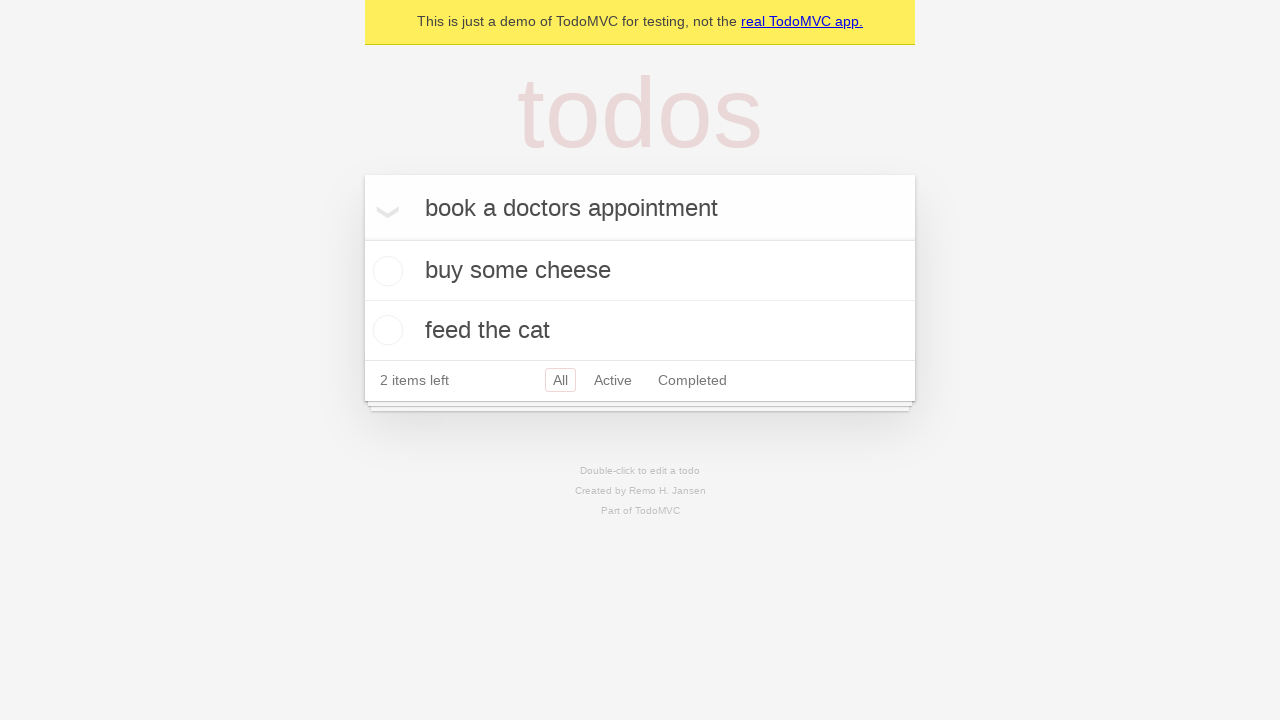

Pressed Enter to add todo 'book a doctors appointment' on internal:attr=[placeholder="What needs to be done?"i]
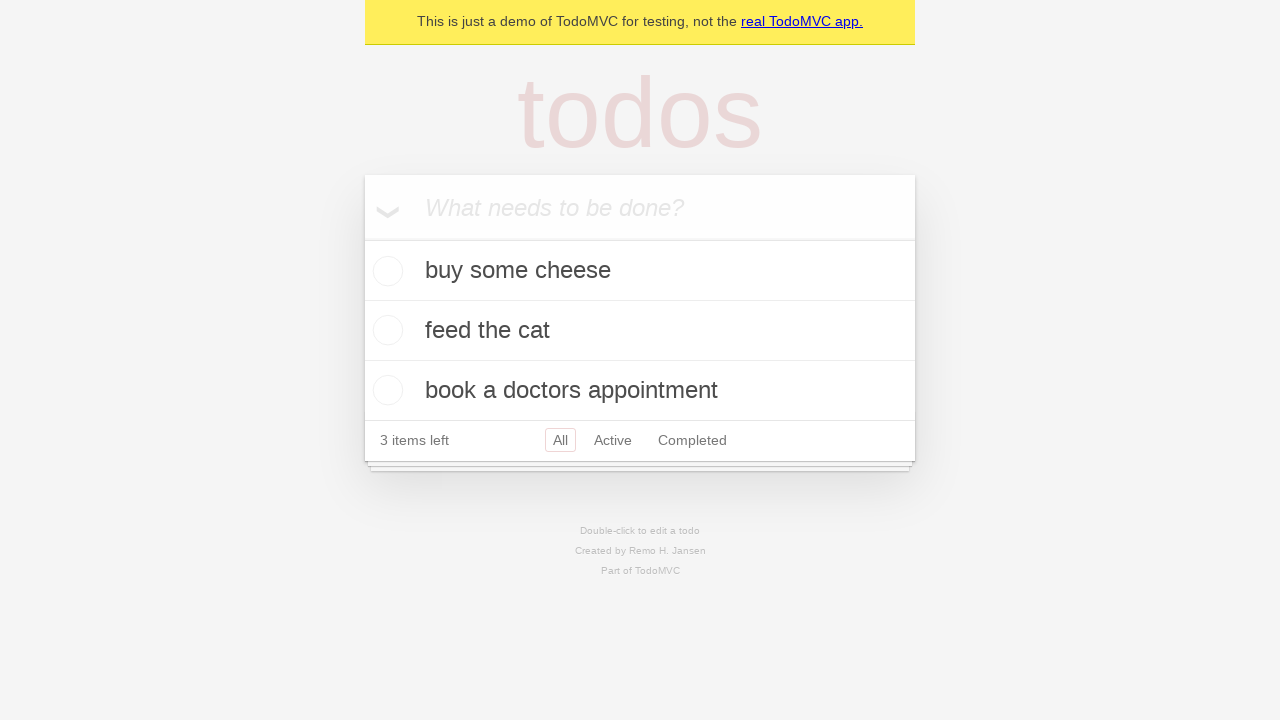

Waited for all 3 todo items to be added
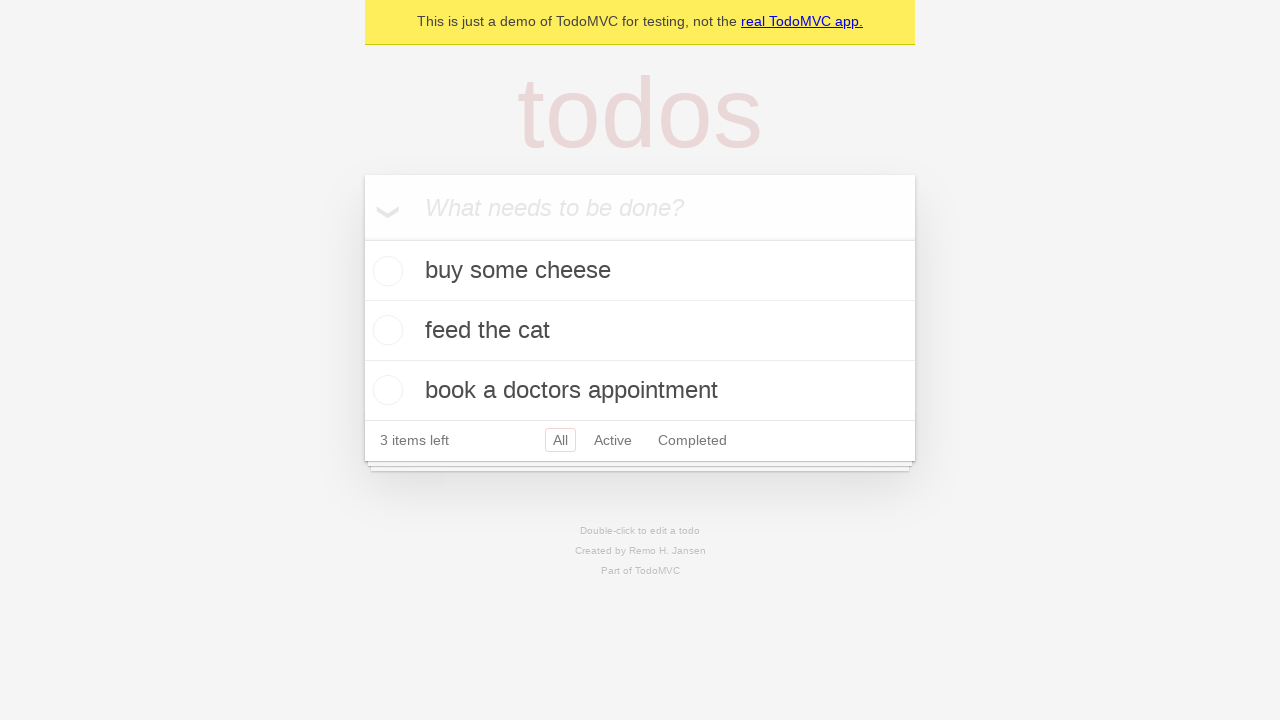

Checked 'Mark all as complete' checkbox at (362, 238) on internal:label="Mark all as complete"i
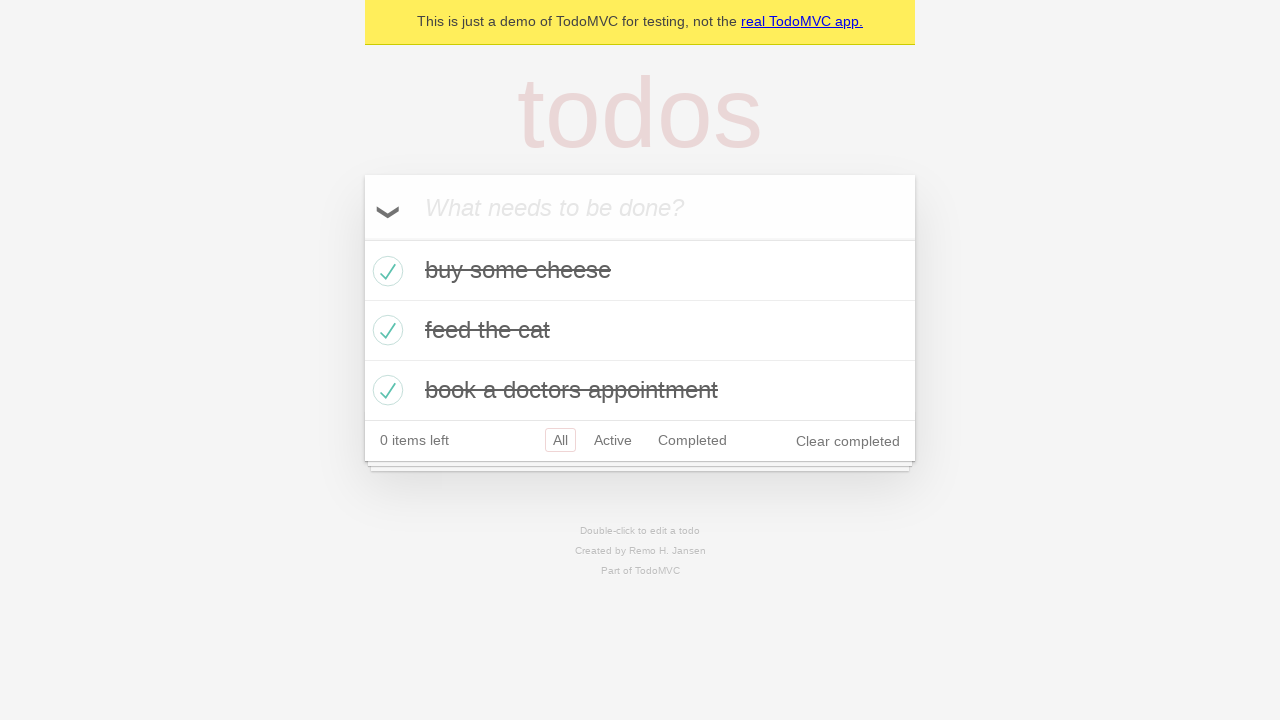

Unchecked the first todo item at (385, 271) on internal:testid=[data-testid="todo-item"s] >> nth=0 >> internal:role=checkbox
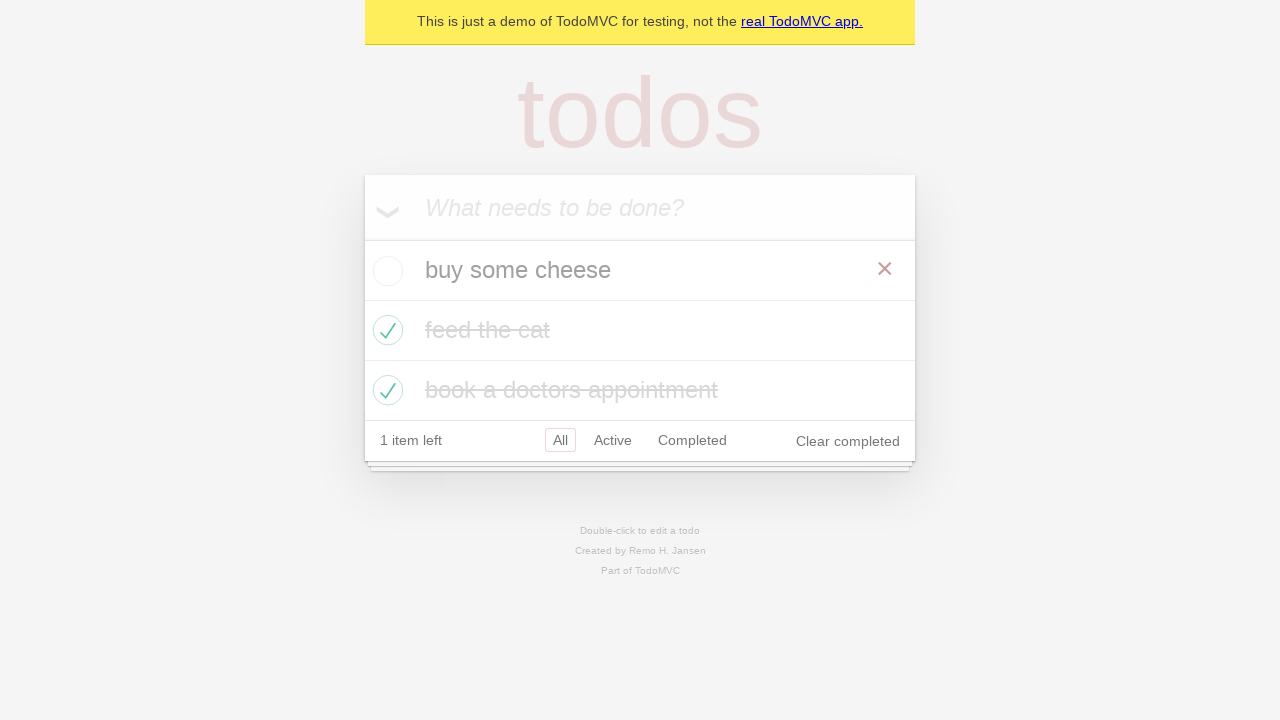

Checked the first todo item again at (385, 271) on internal:testid=[data-testid="todo-item"s] >> nth=0 >> internal:role=checkbox
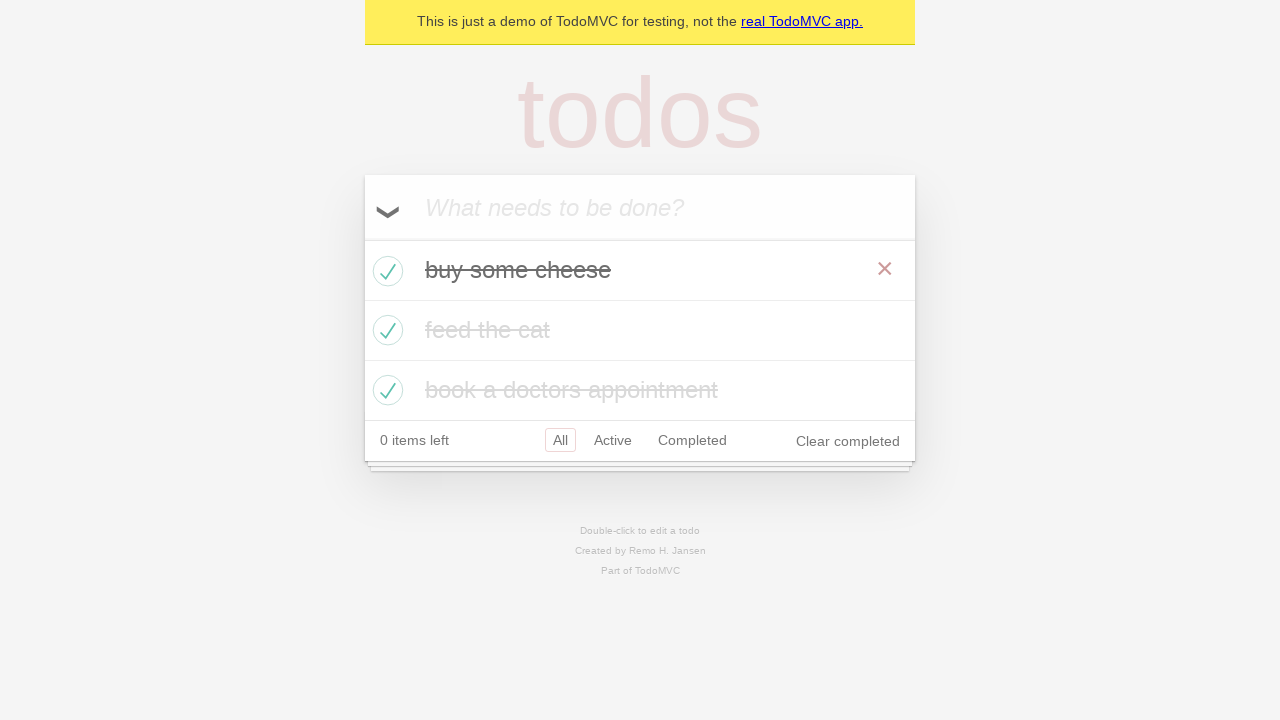

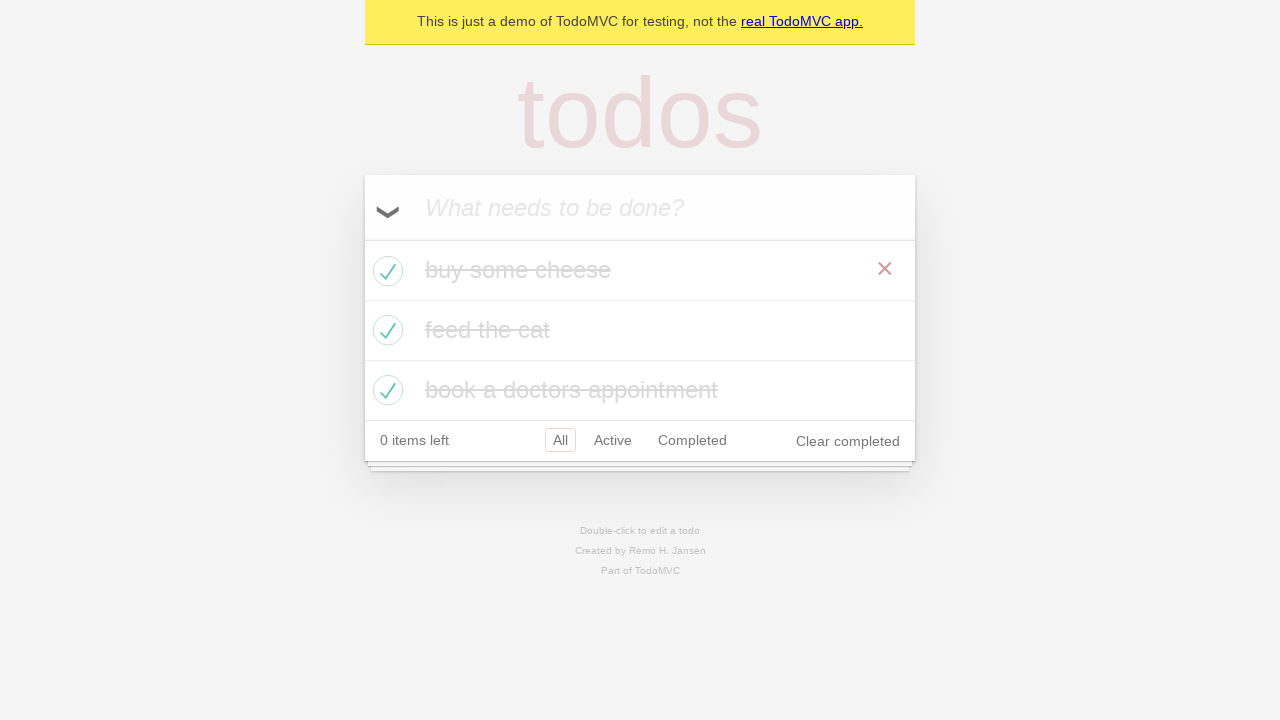